Tests the jQuery UI Selectable demo by switching to the iframe and clicking on Item 1 in the selectable list

Starting URL: https://jqueryui.com/selectable/

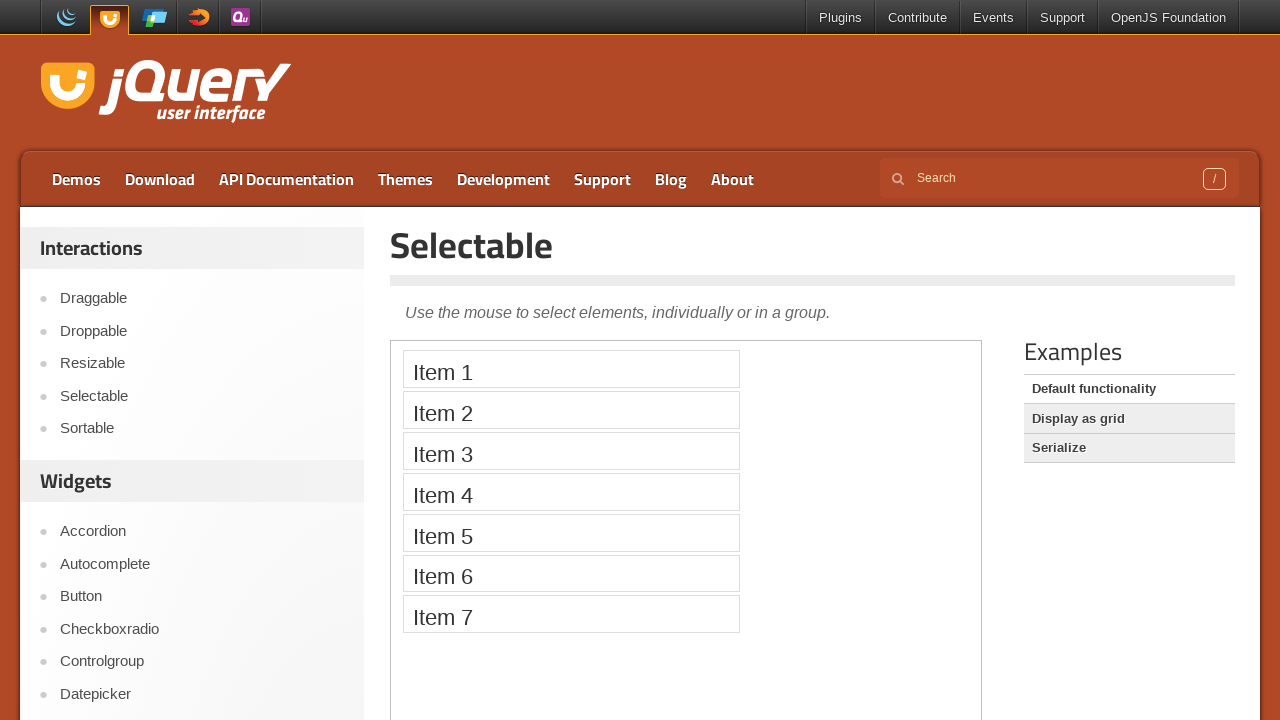

Located the selectable demo iframe
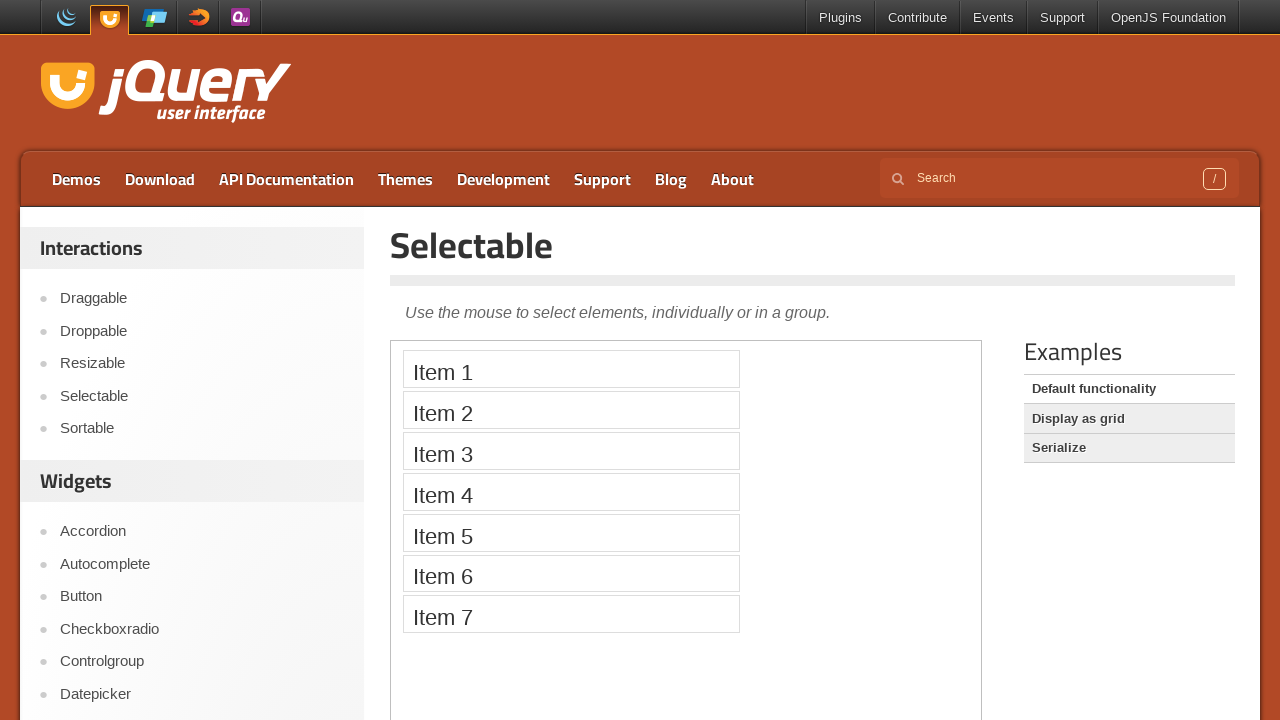

Clicked on Item 1 in the selectable list at (571, 369) on iframe[src='/resources/demos/selectable/default.html'] >> internal:control=enter
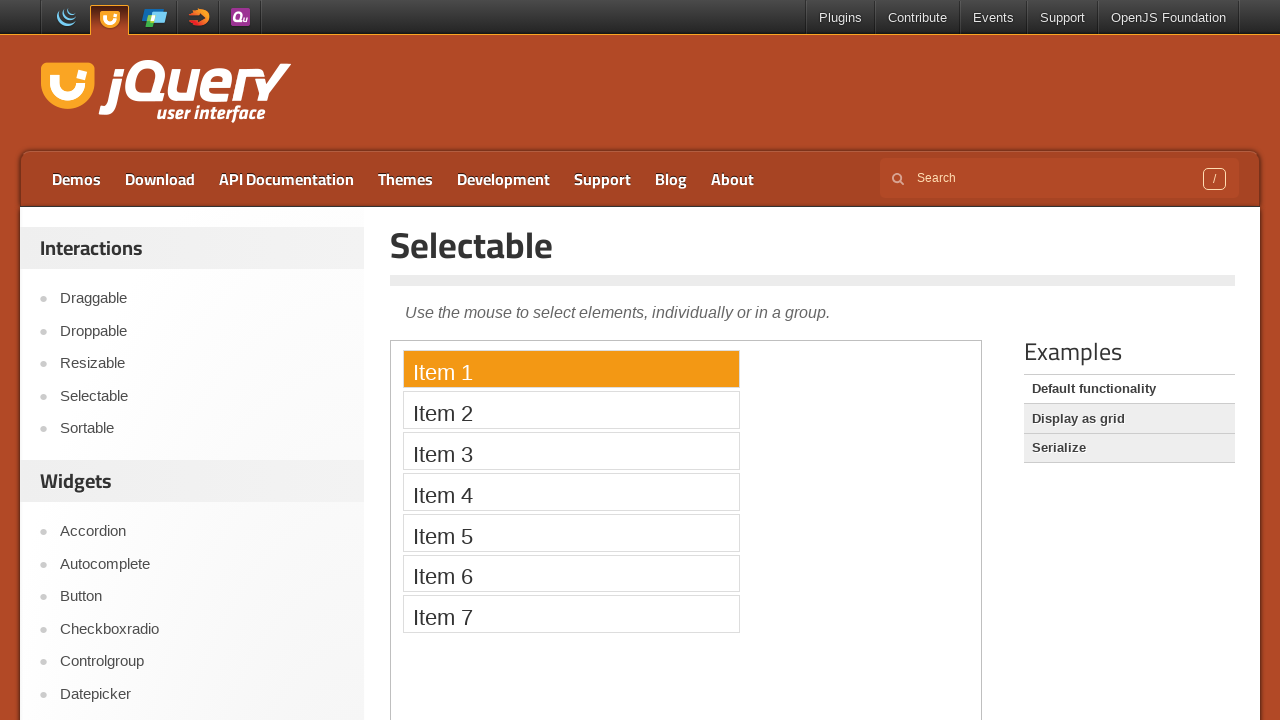

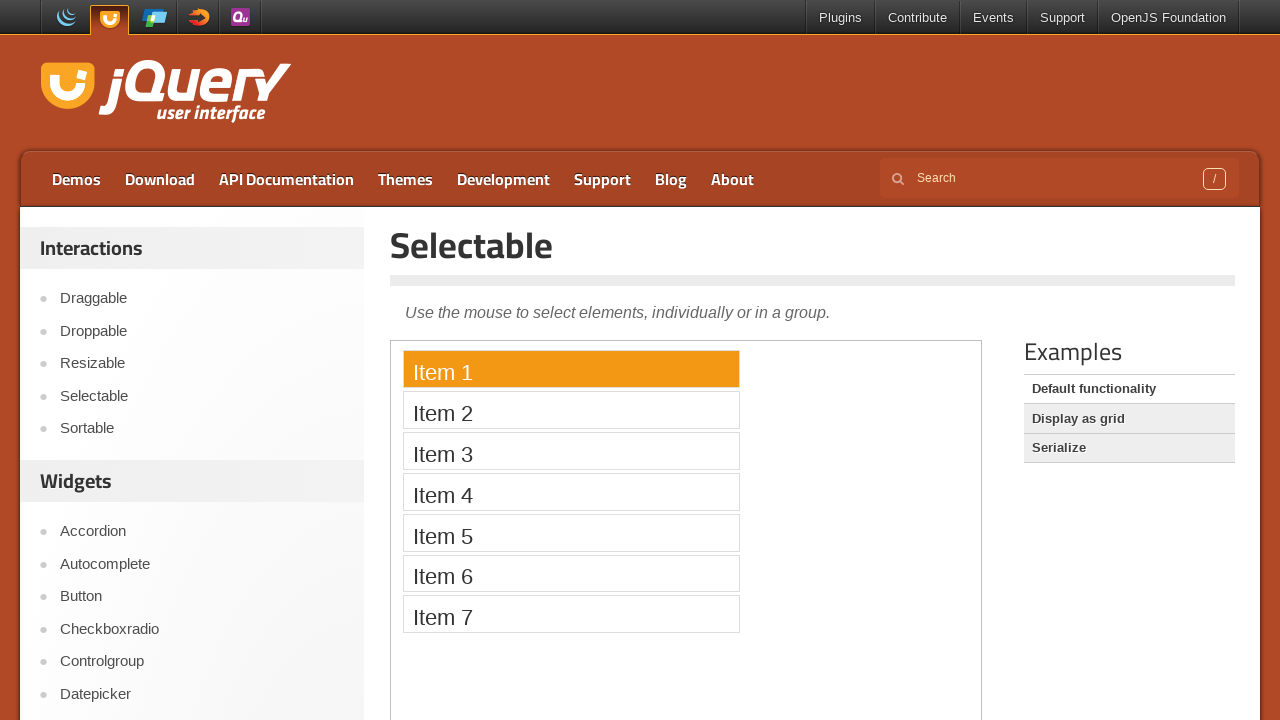